Tests registration form validation when password is too short (less than 6 characters)

Starting URL: https://alada.vn/tai-khoan/dang-ky.html

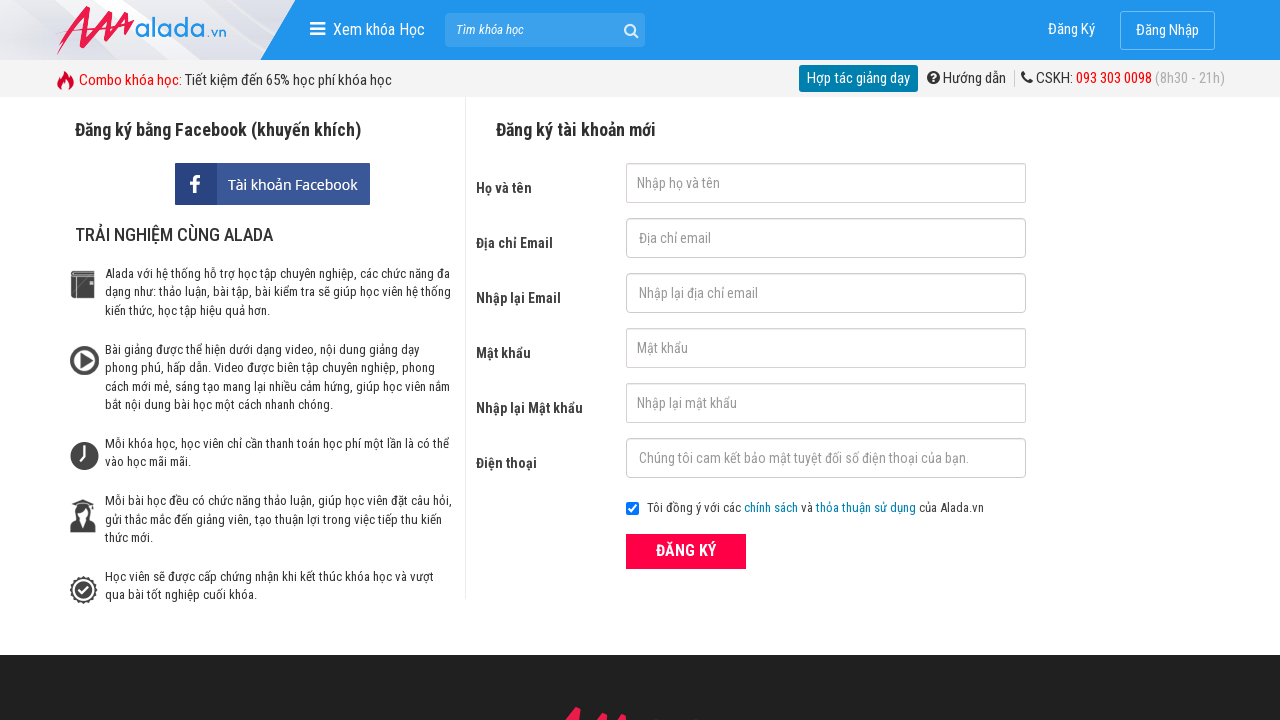

Filled password field with '12345' (less than 6 characters) on input[name='txtPassword']
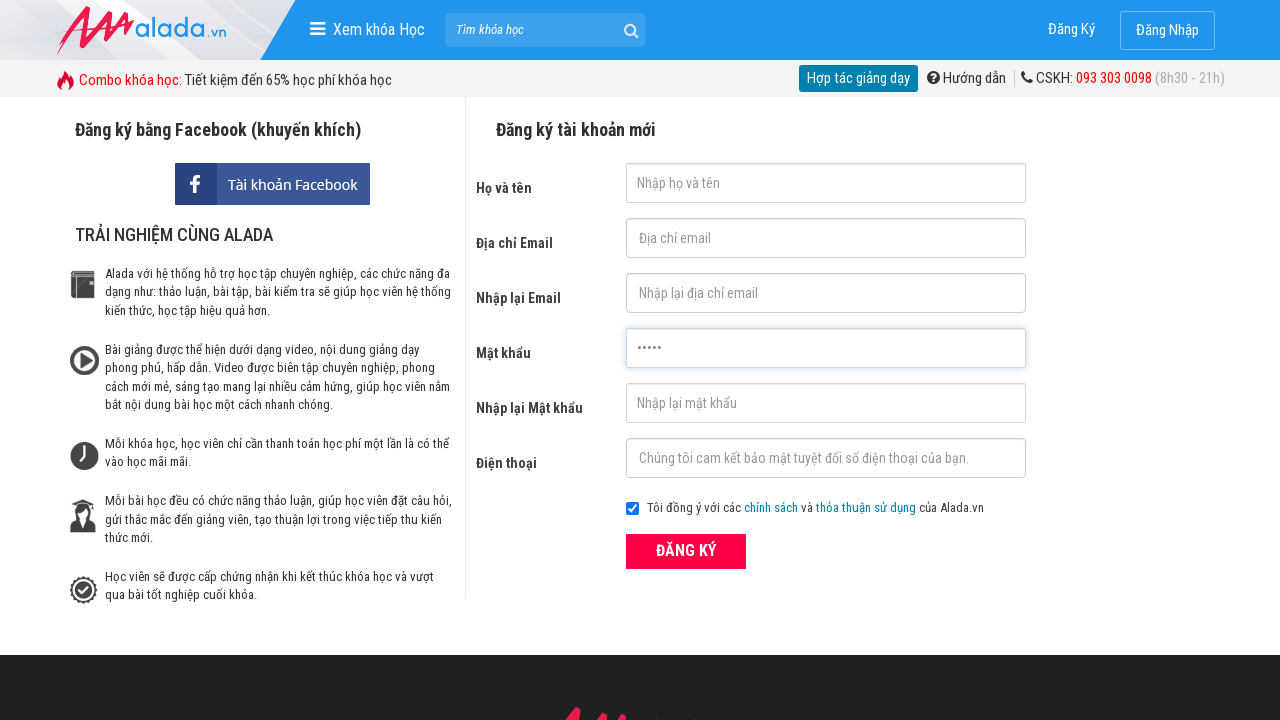

Filled confirm password field with '12345' on input[name='txtCPassword']
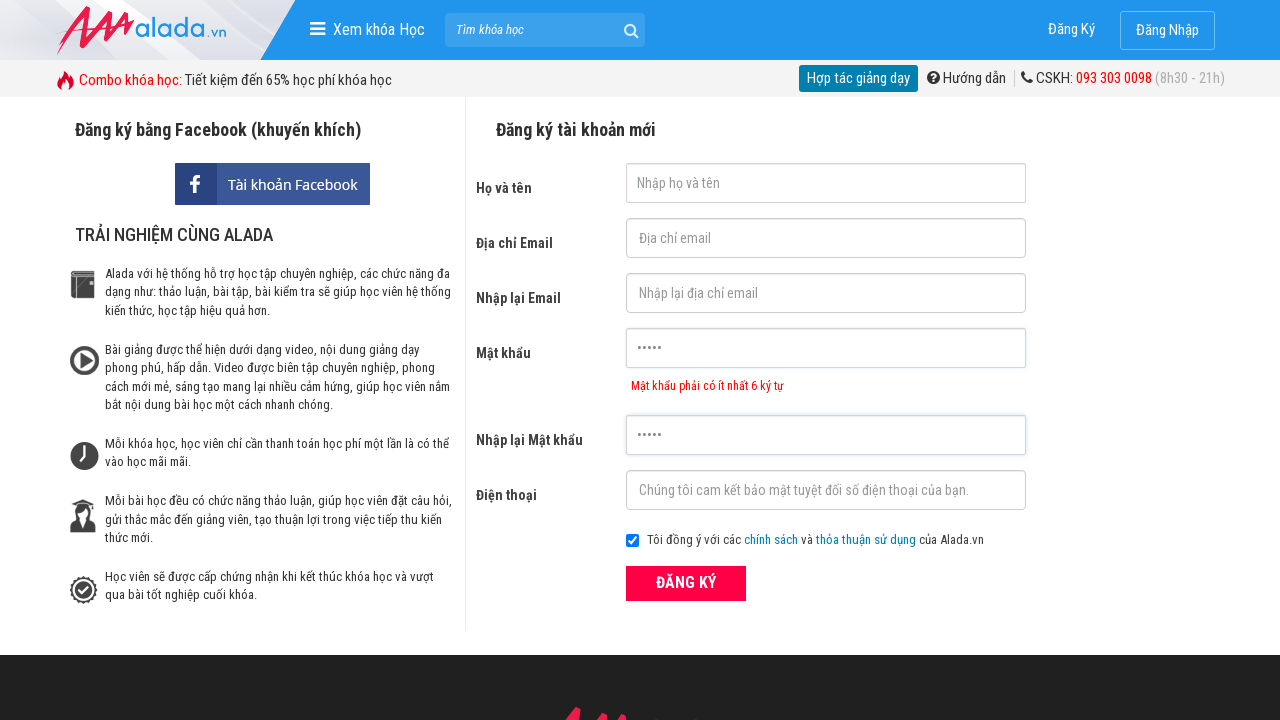

Clicked register button at (686, 583) on xpath=//button[@class='btn_pink_sm fs16']
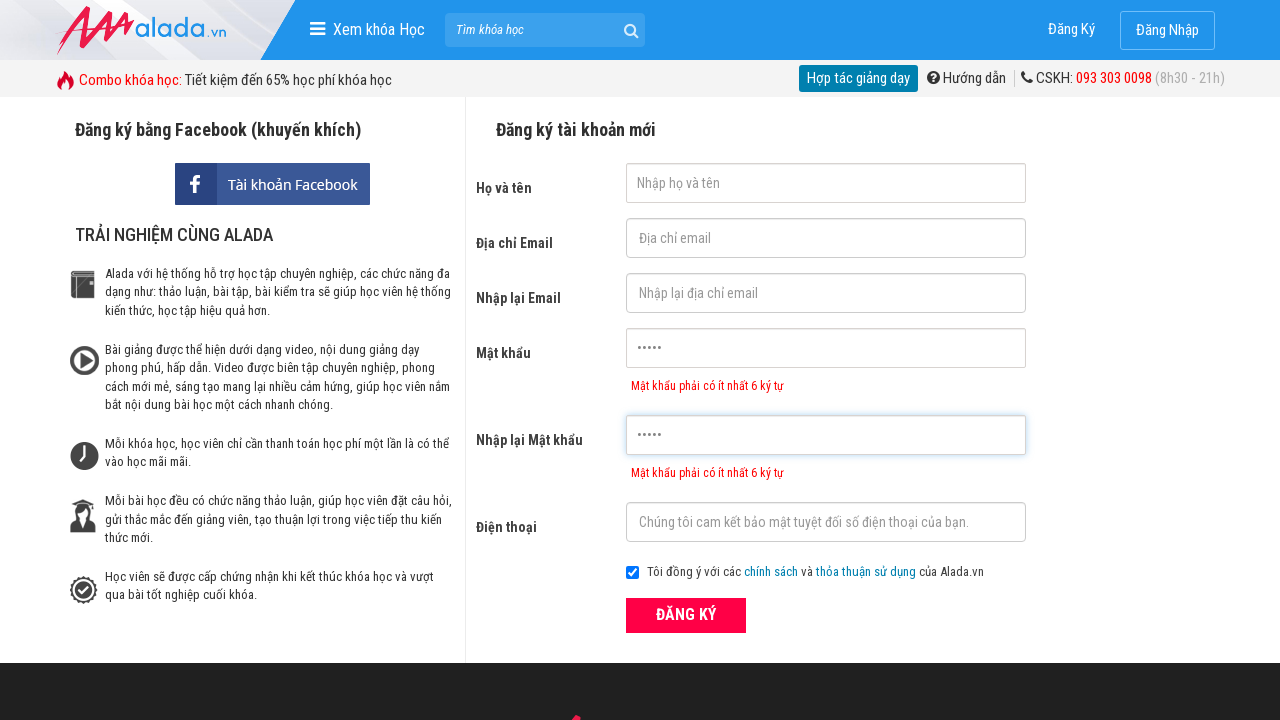

Password error message appeared
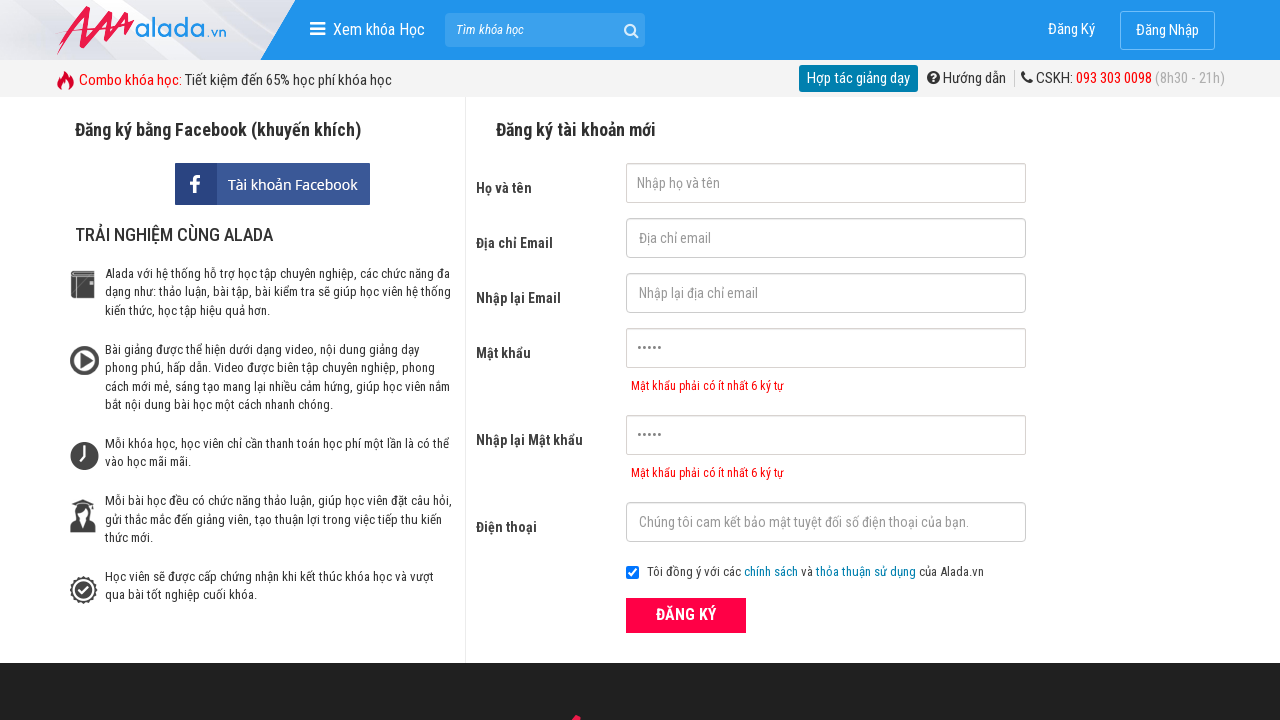

Confirm password error message appeared
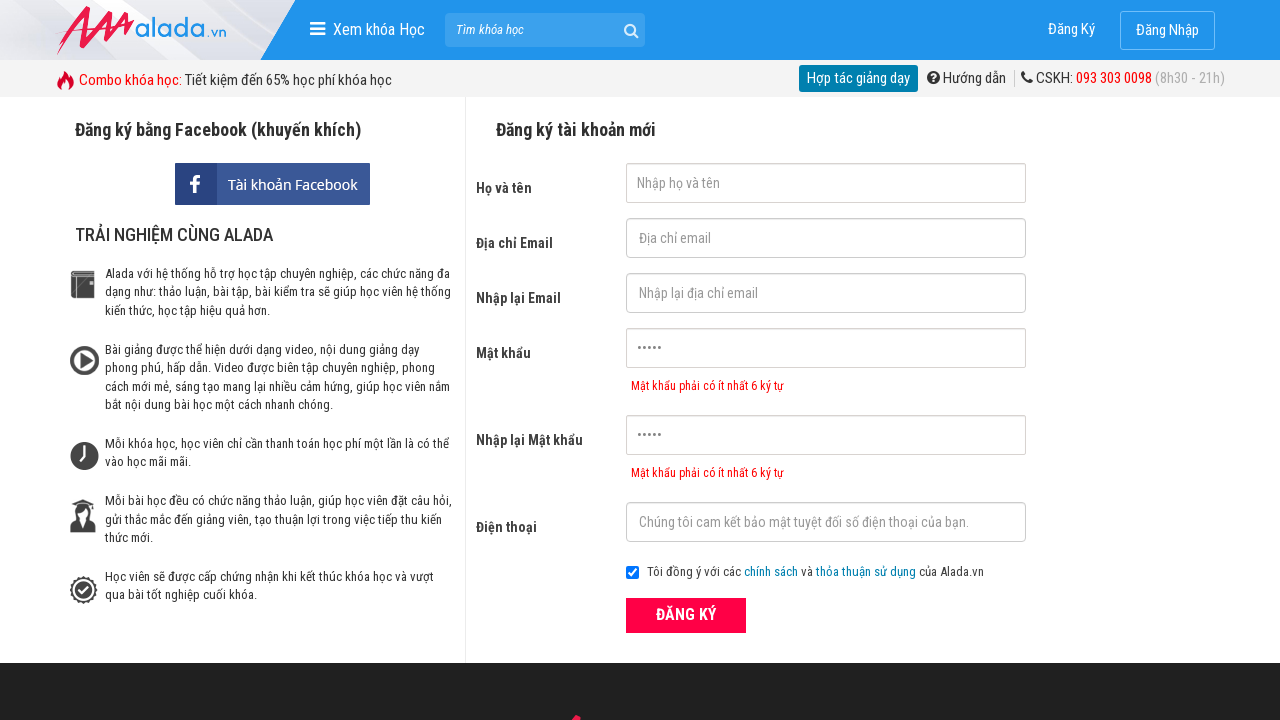

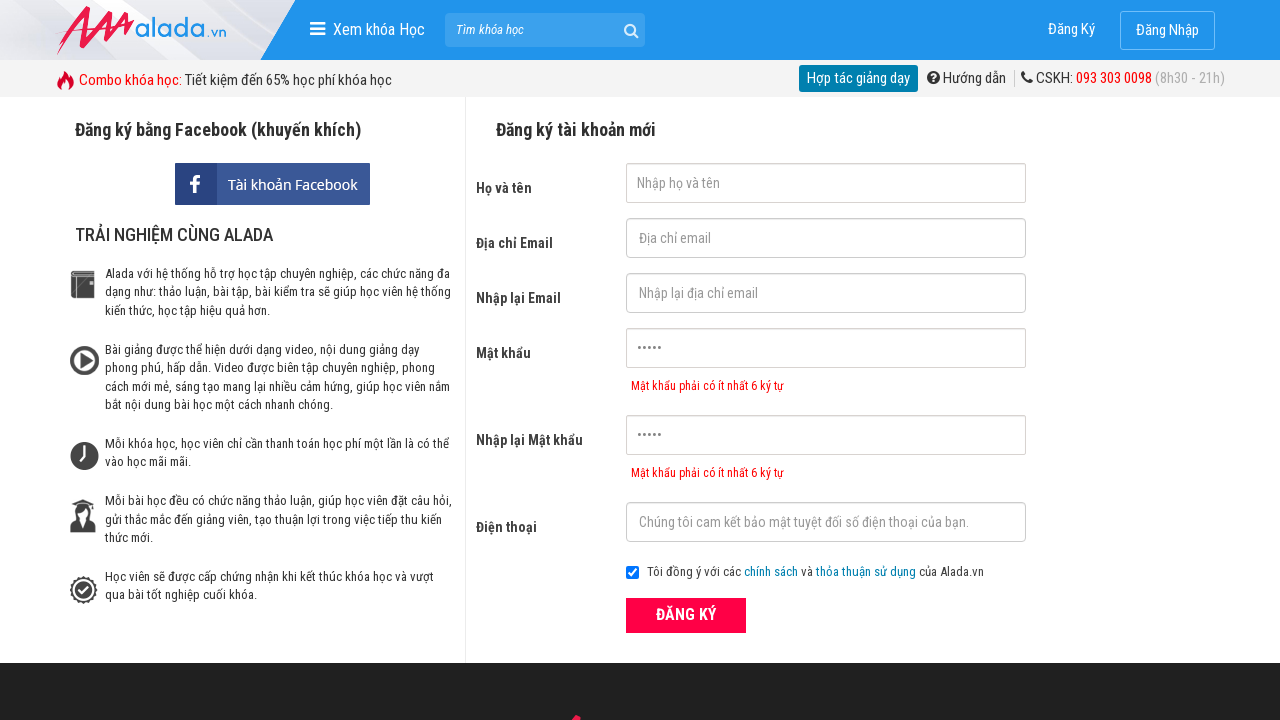